Navigates to the Shopist homepage and clicks on the My Profile link

Starting URL: https://www.shopist.io/

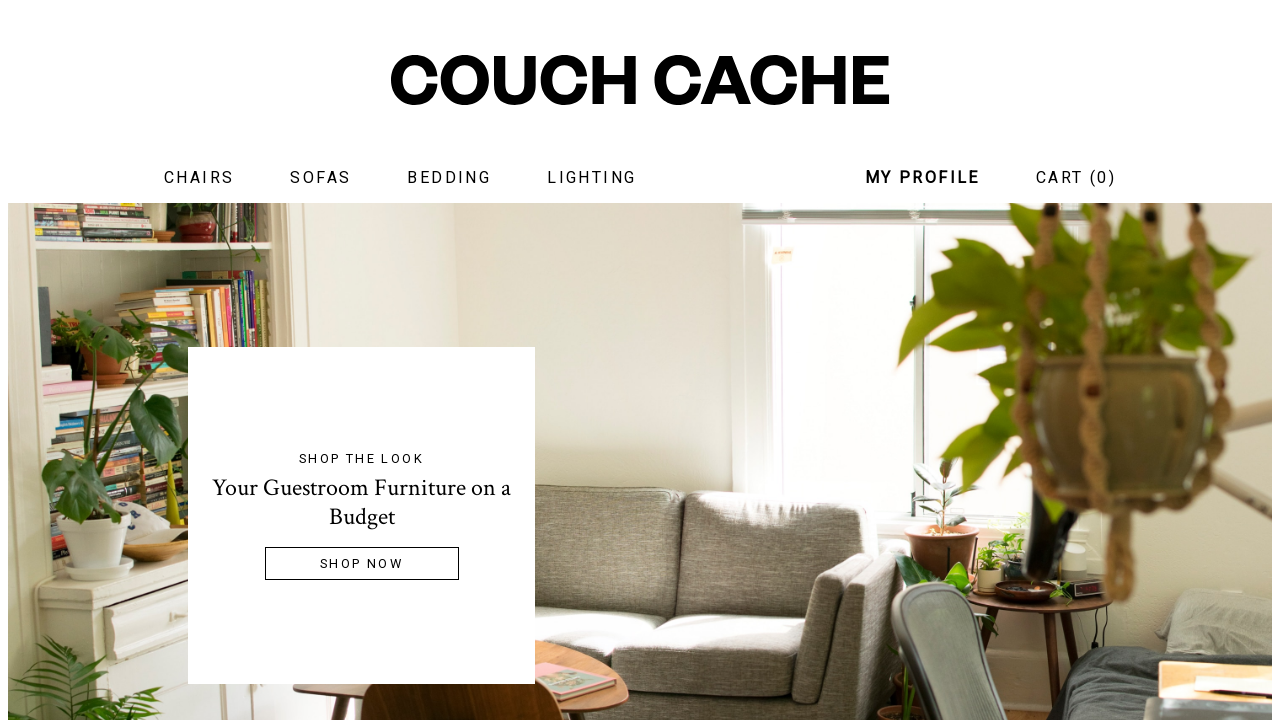

Navigated to Shopist homepage
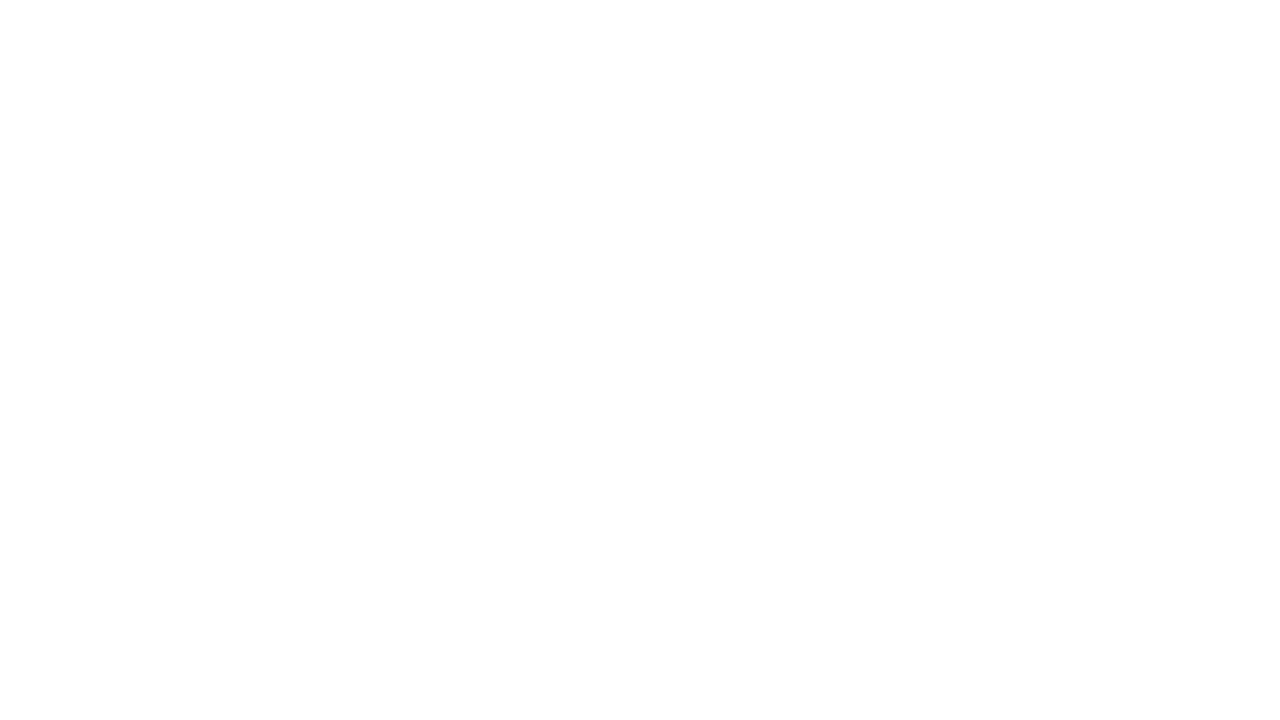

Clicked on My Profile link at (922, 178) on internal:text="My Profile"i >> nth=0
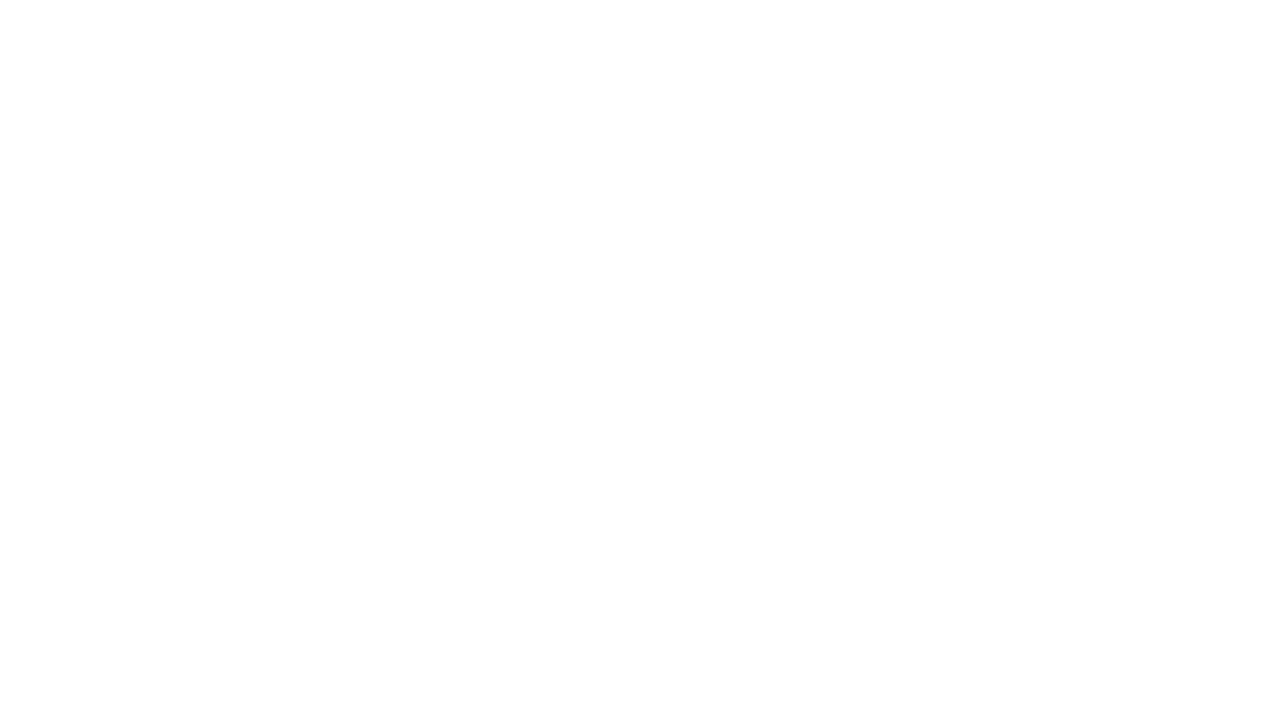

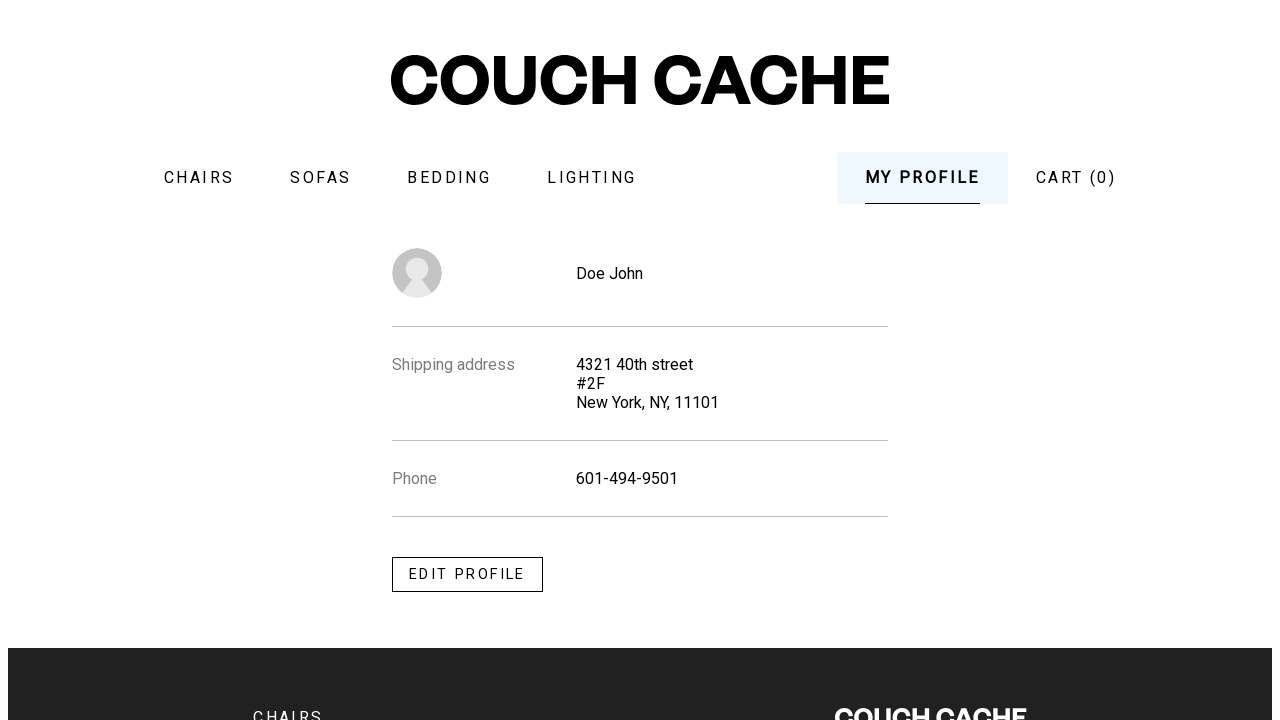